Tests JavaScript alert functionality by clicking the alert button, accepting it, and verifying the result message

Starting URL: https://the-internet.herokuapp.com/javascript_alerts

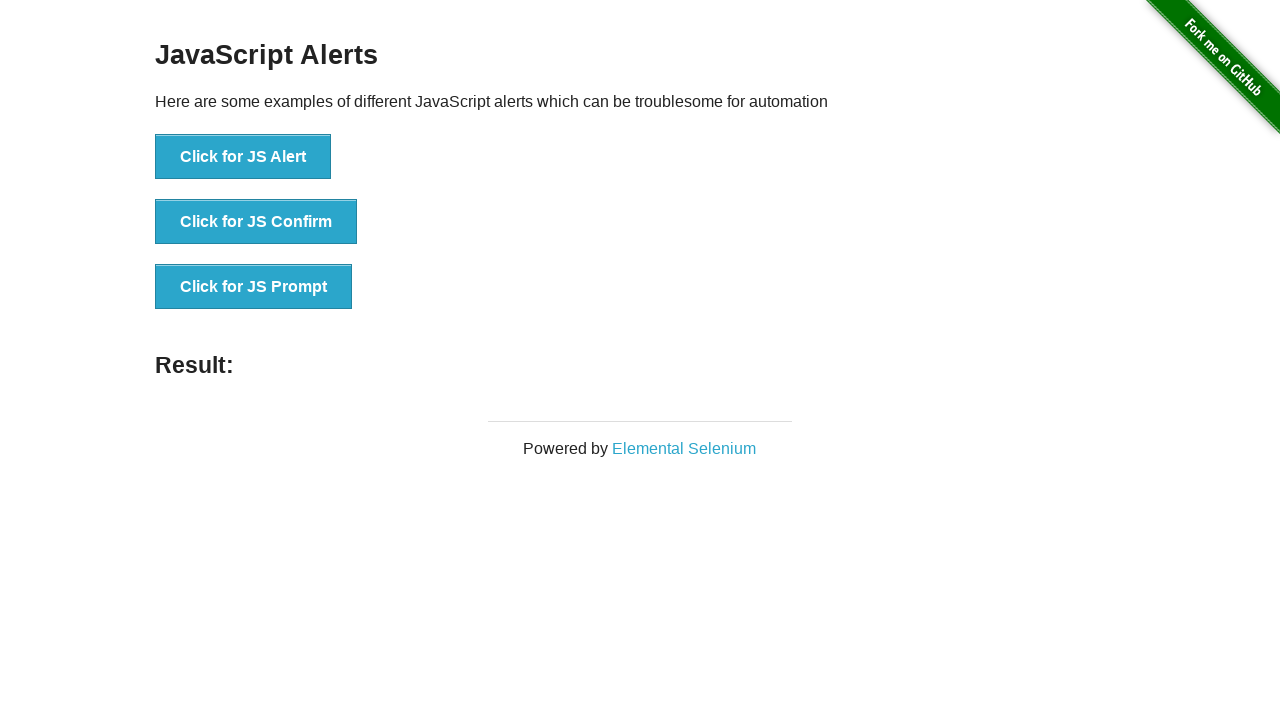

Clicked the JavaScript alert button at (243, 157) on text='Click for JS Alert'
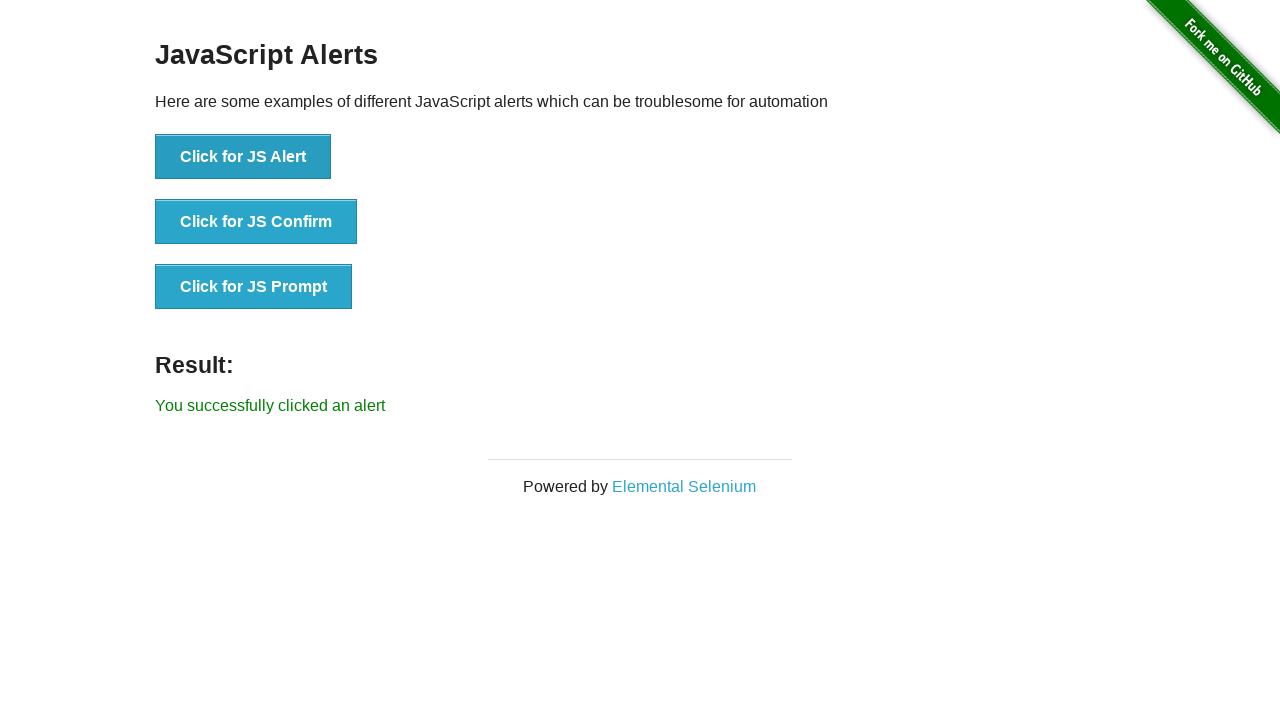

Set up dialog handler to accept alerts
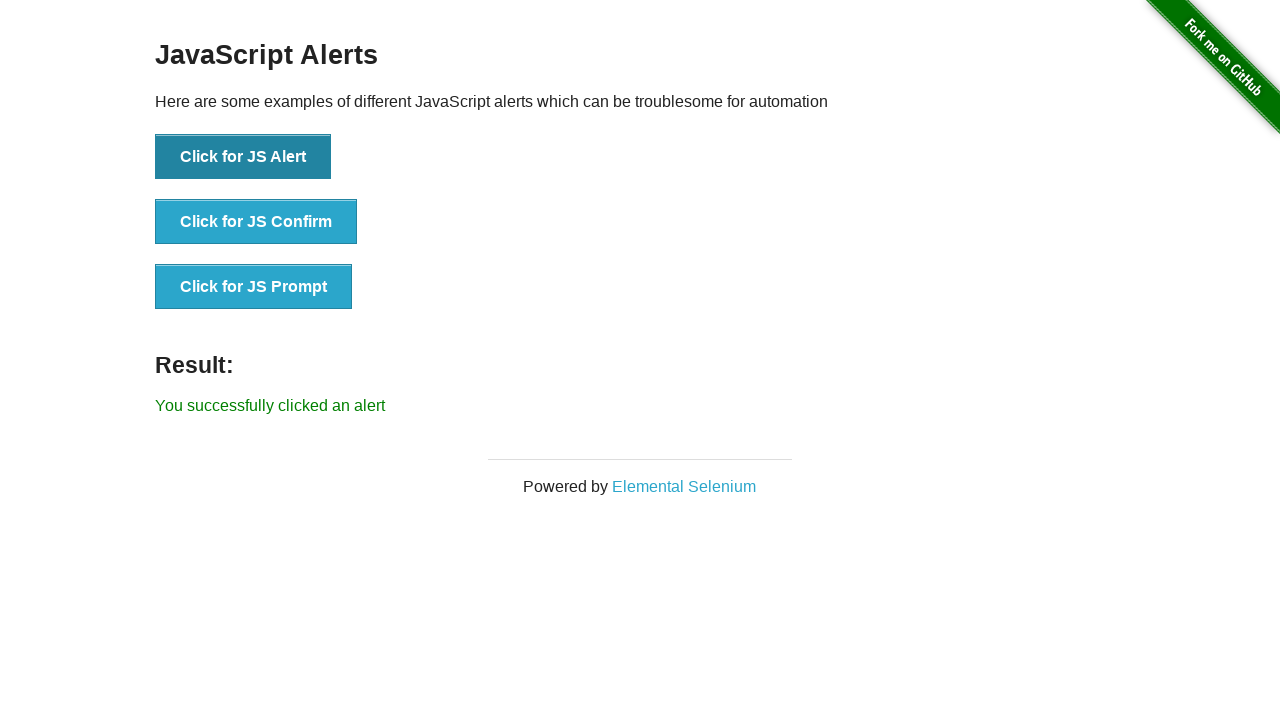

Verified success message 'You successfully clicked an alert' is displayed
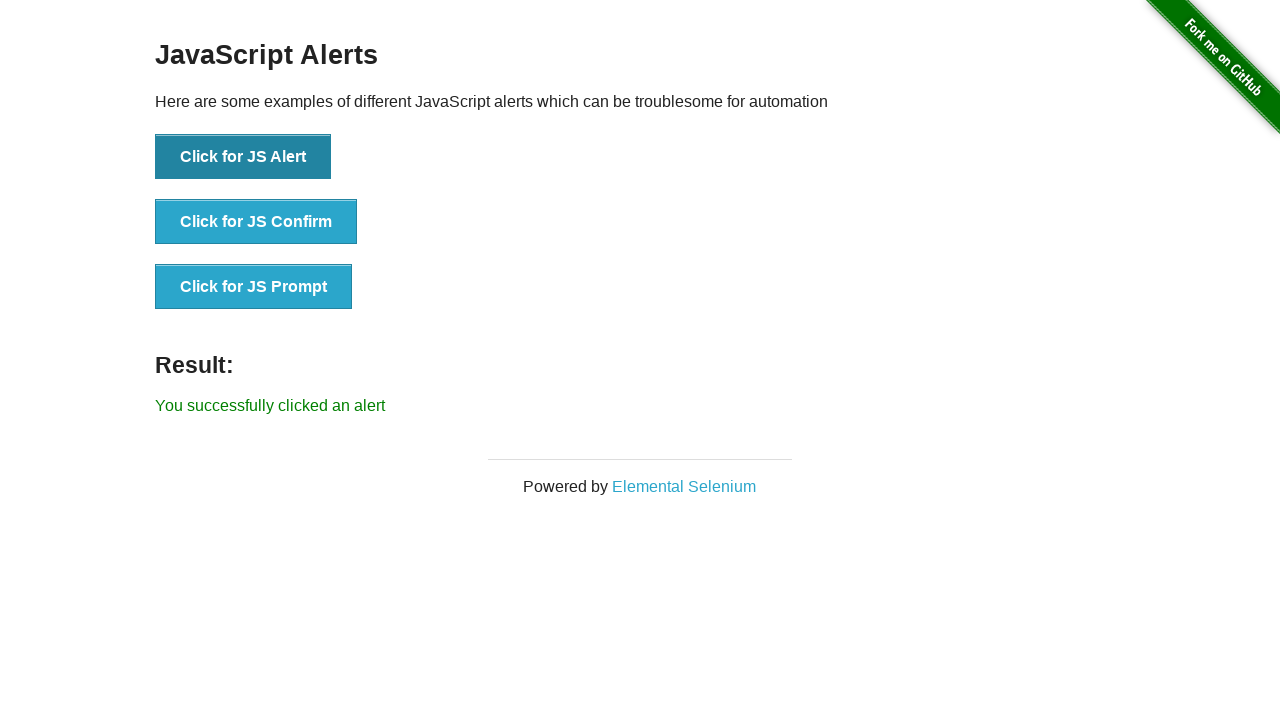

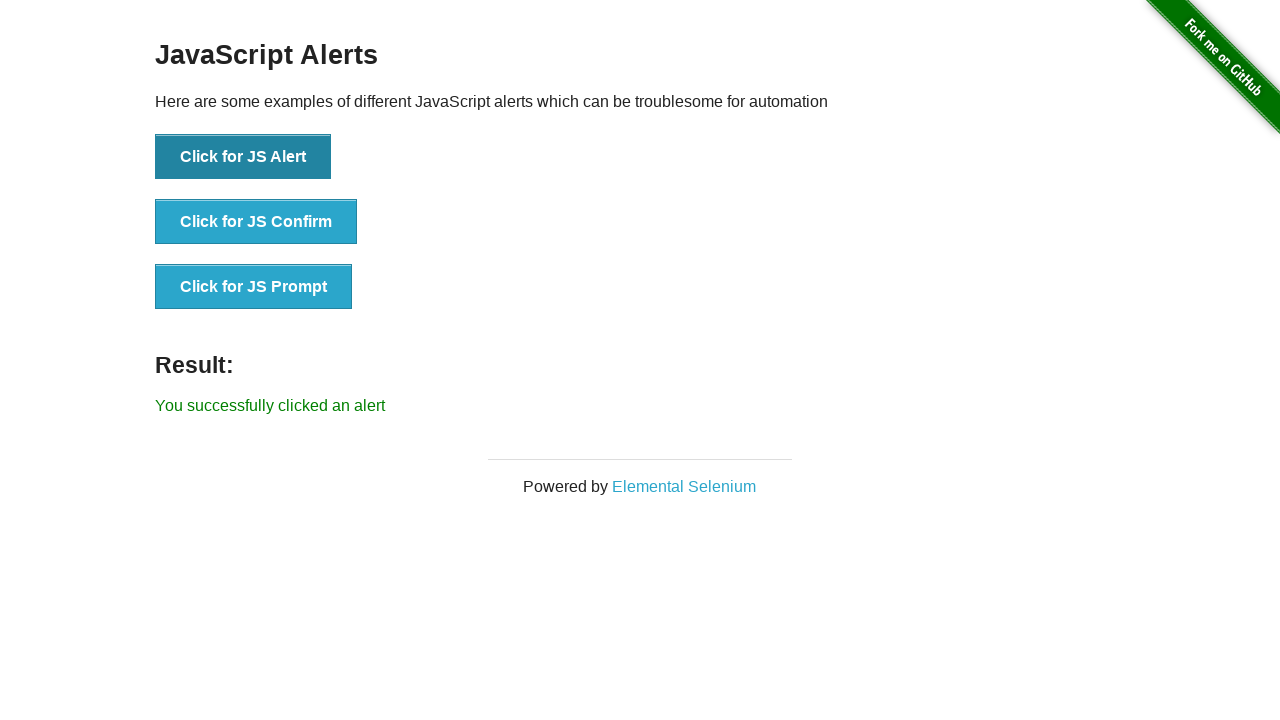